Tests that entered text is trimmed when editing a todo item

Starting URL: https://demo.playwright.dev/todomvc

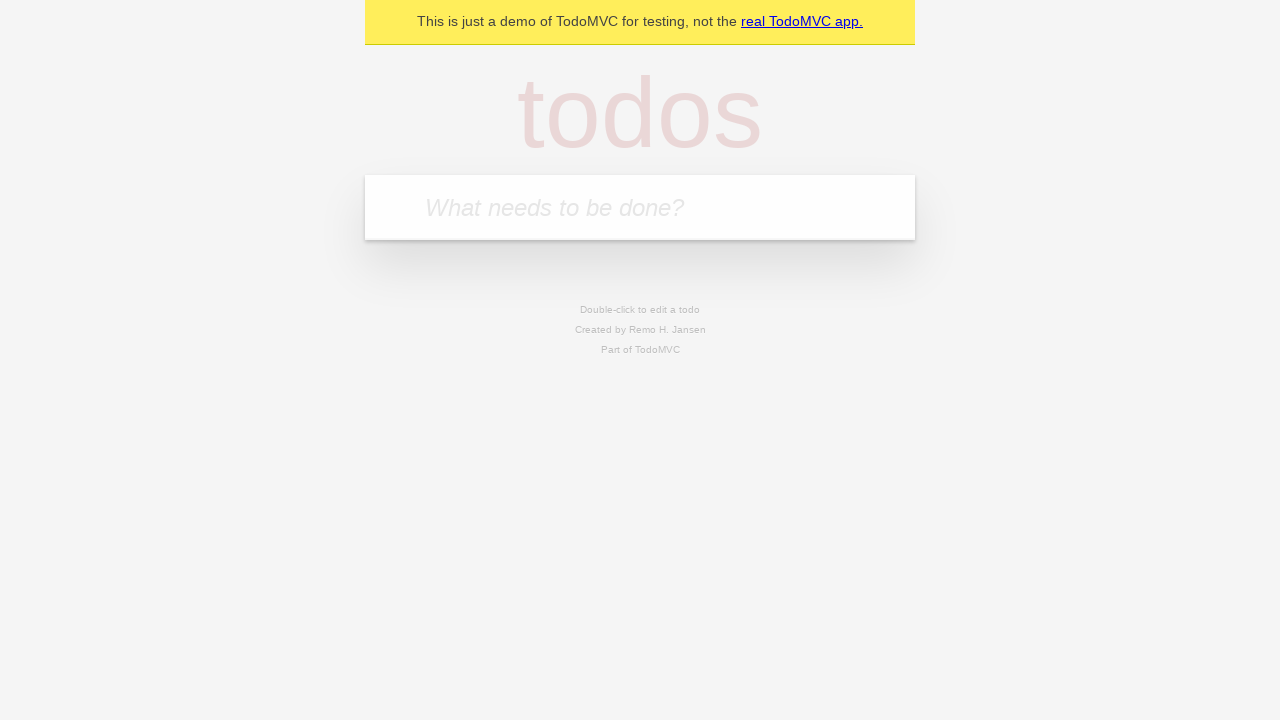

Filled new todo input with 'buy some cheese' on .new-todo
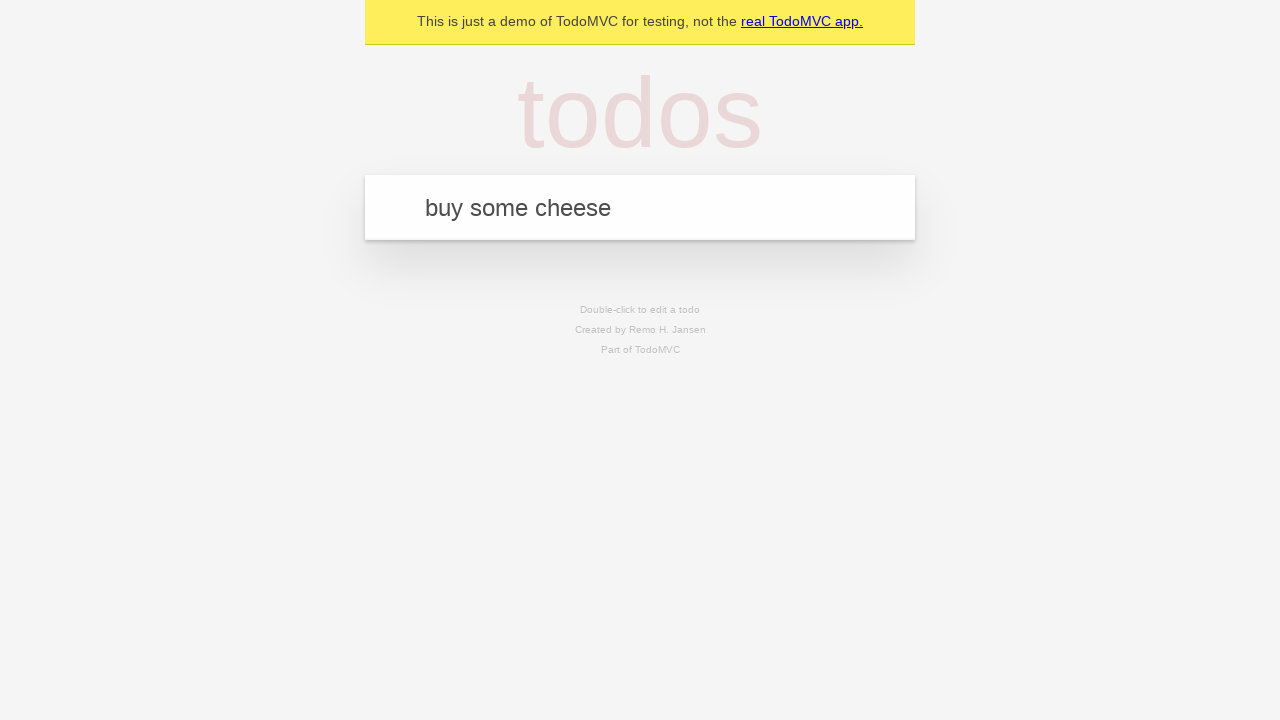

Pressed Enter to create first todo on .new-todo
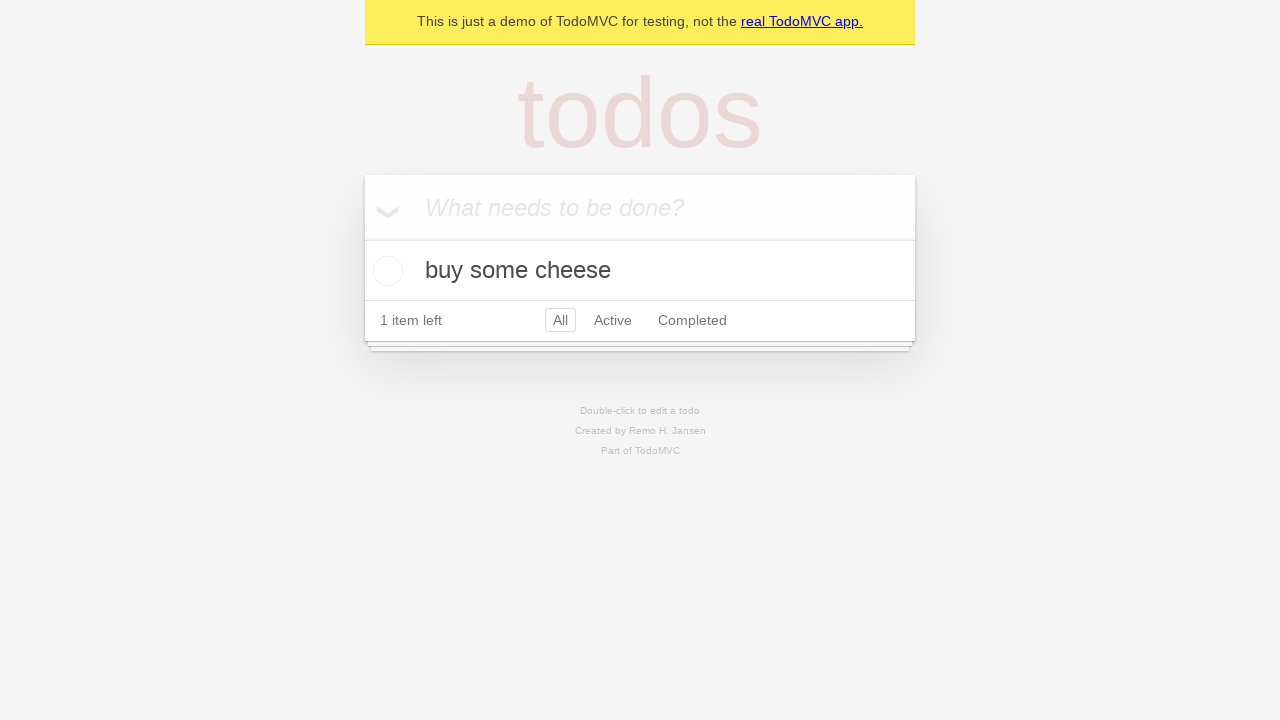

Filled new todo input with 'feed the cat' on .new-todo
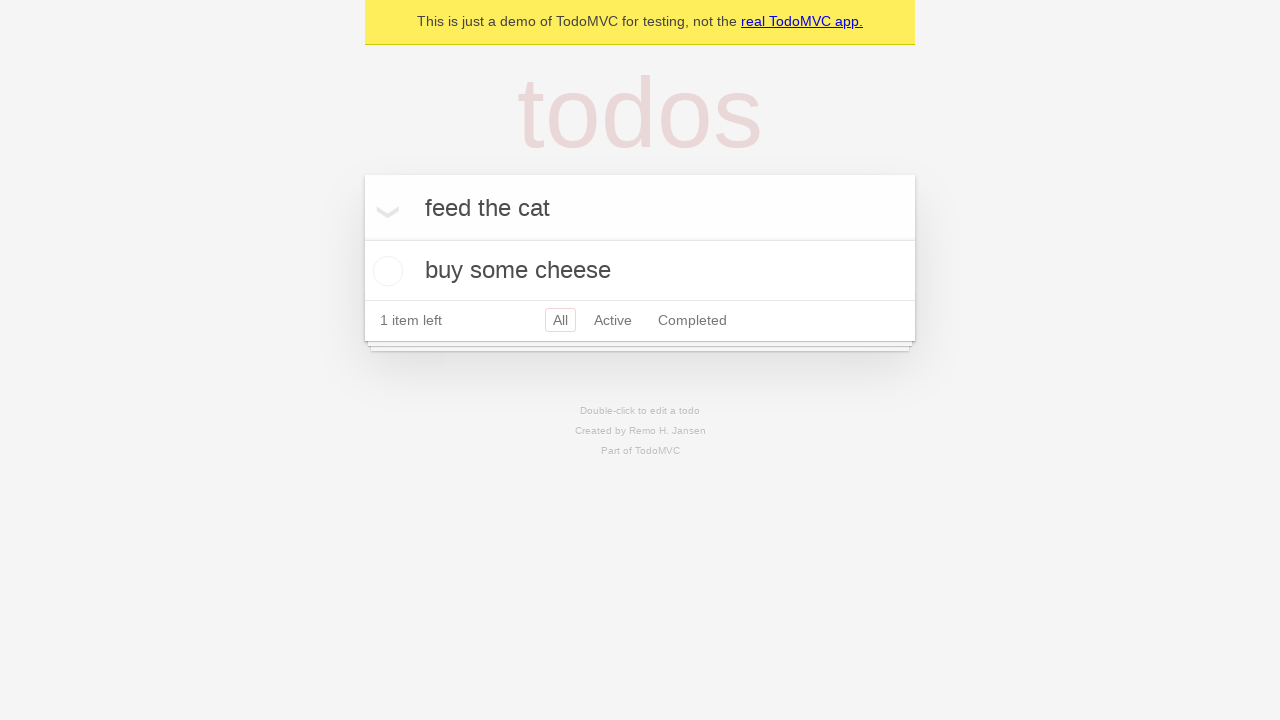

Pressed Enter to create second todo on .new-todo
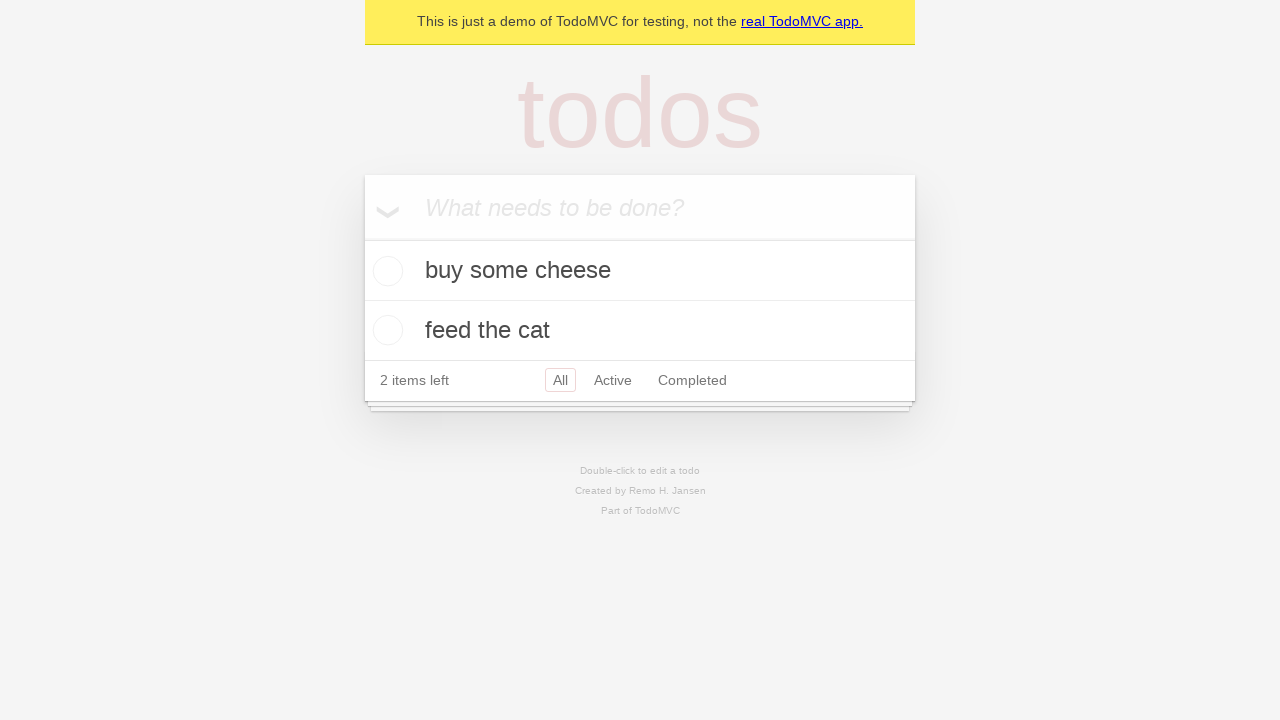

Filled new todo input with 'book a doctors appointment' on .new-todo
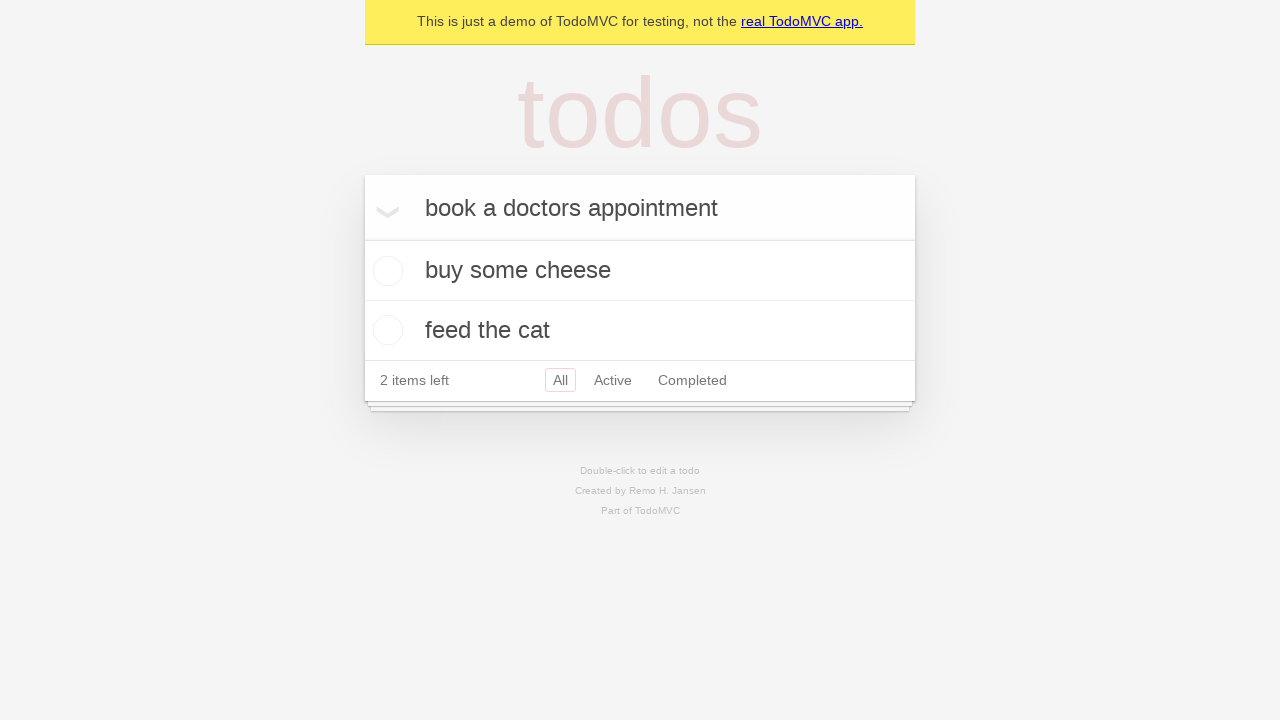

Pressed Enter to create third todo on .new-todo
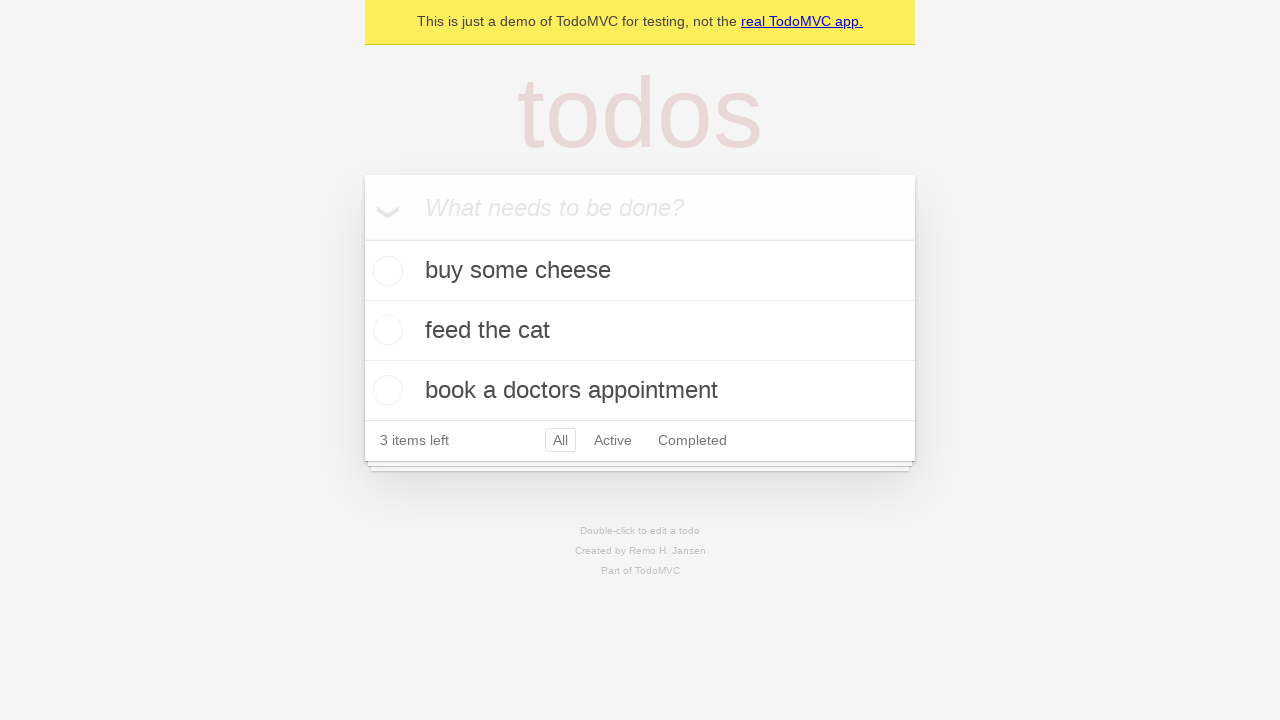

Waited for third todo item to load
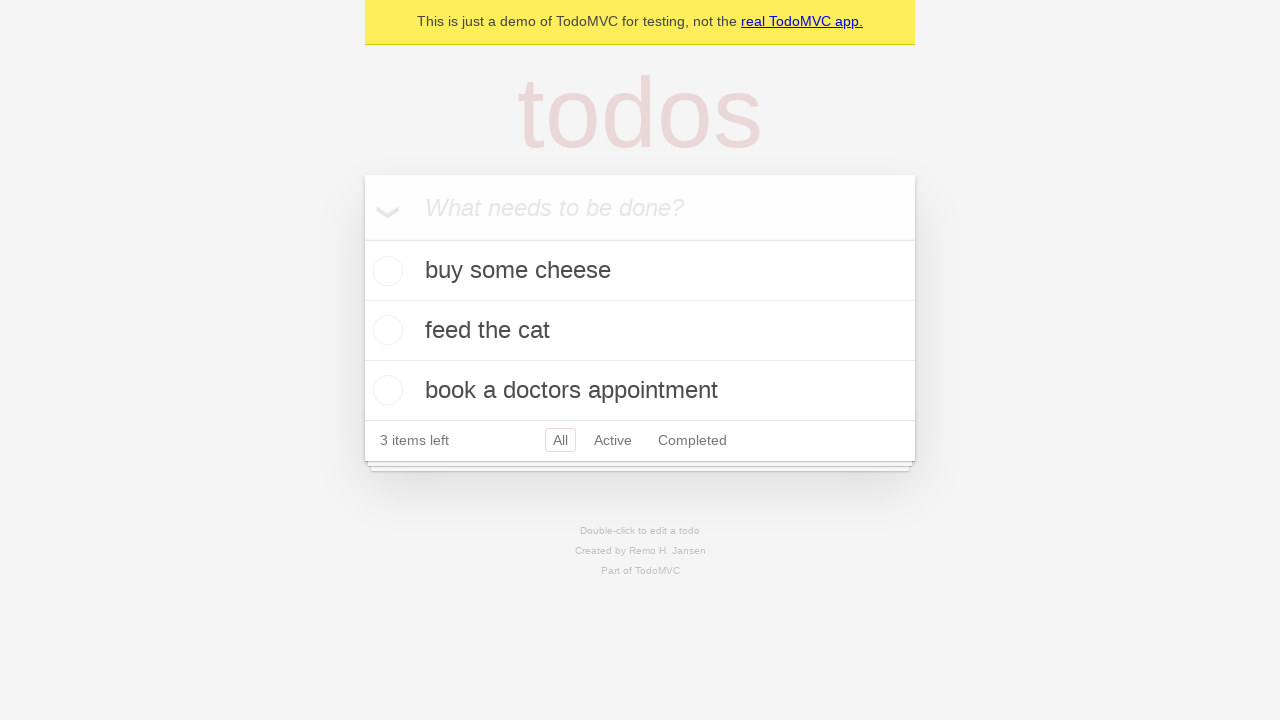

Double-clicked second todo item to enter edit mode at (640, 331) on .todo-list li >> nth=1
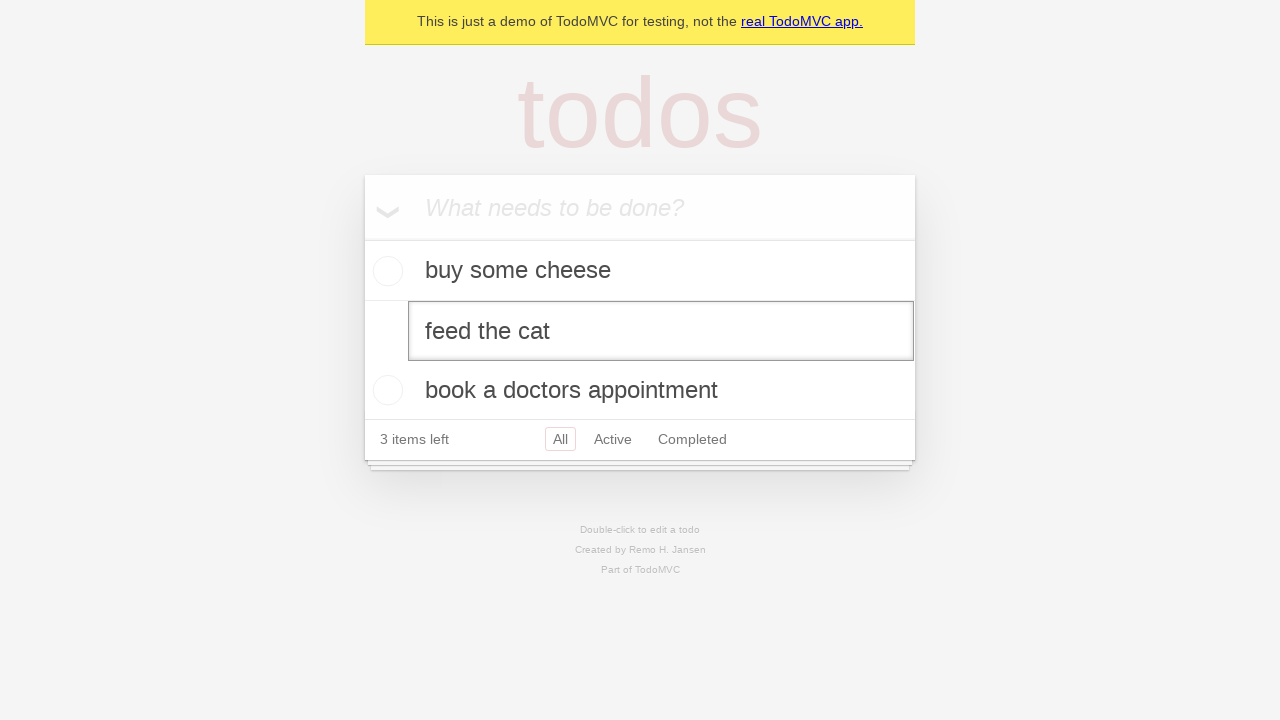

Filled edit field with text containing leading and trailing whitespace on .todo-list li >> nth=1 >> .edit
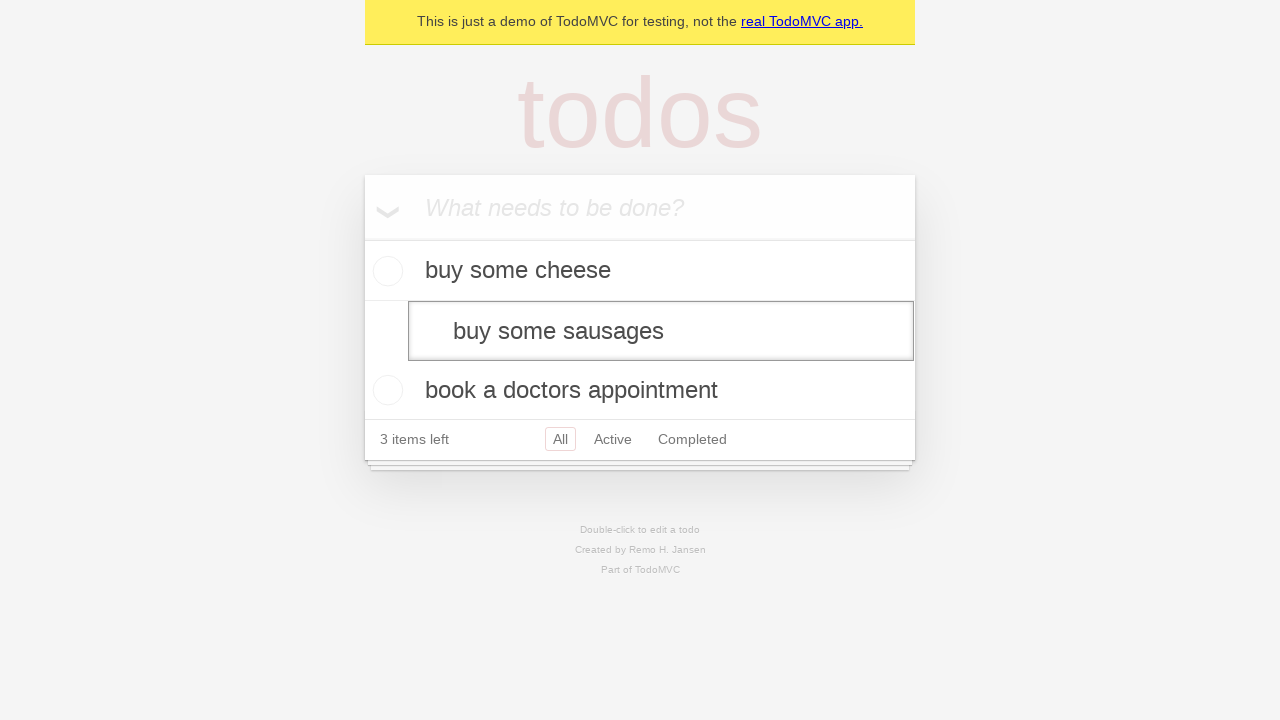

Pressed Enter to confirm edit and verify text is trimmed on .todo-list li >> nth=1 >> .edit
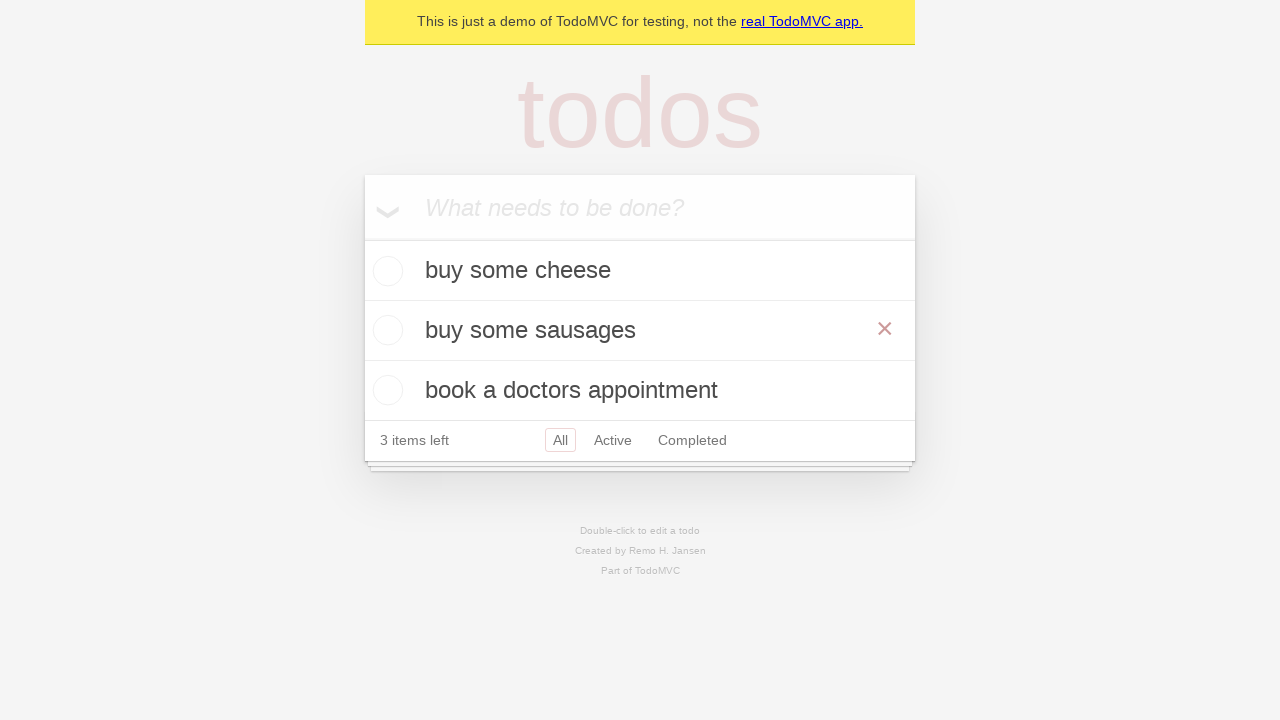

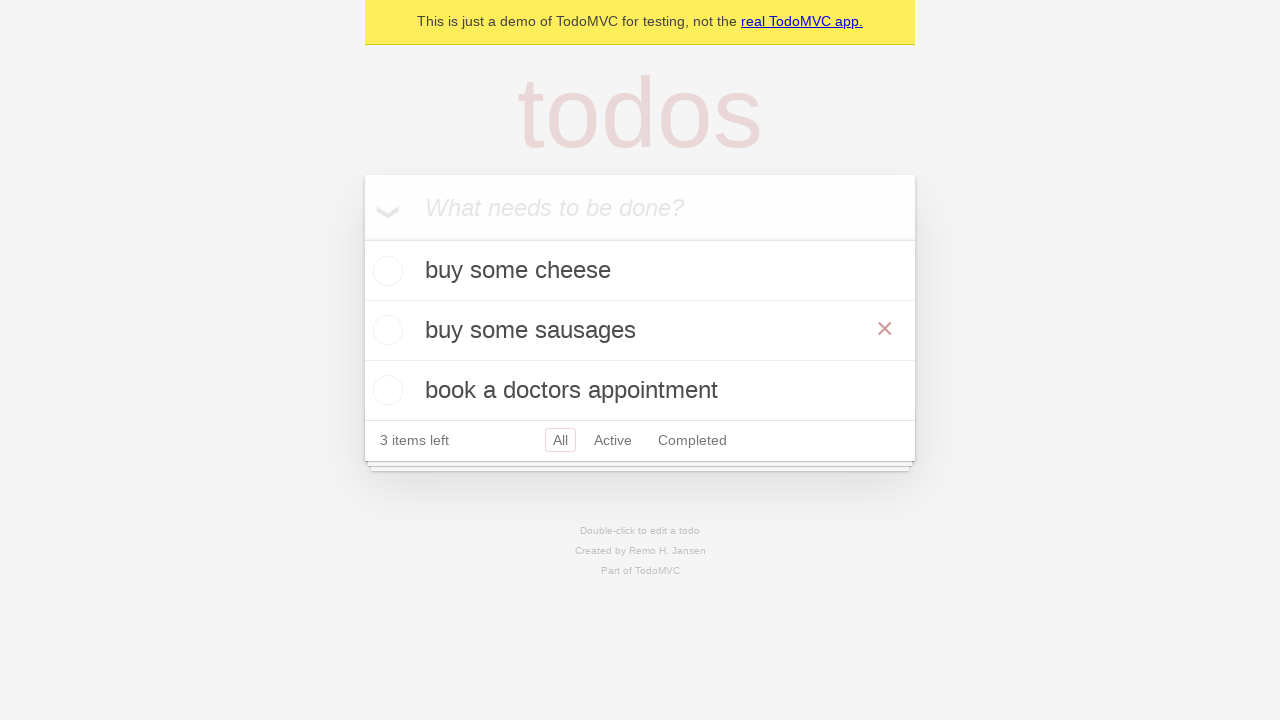